Tests the self-closing alert component by clicking the "Change message" button twice with a 1-second interval and verifying that the alert text changes between clicks

Starting URL: https://ng-bootstrap.github.io/#/components/alert/examples

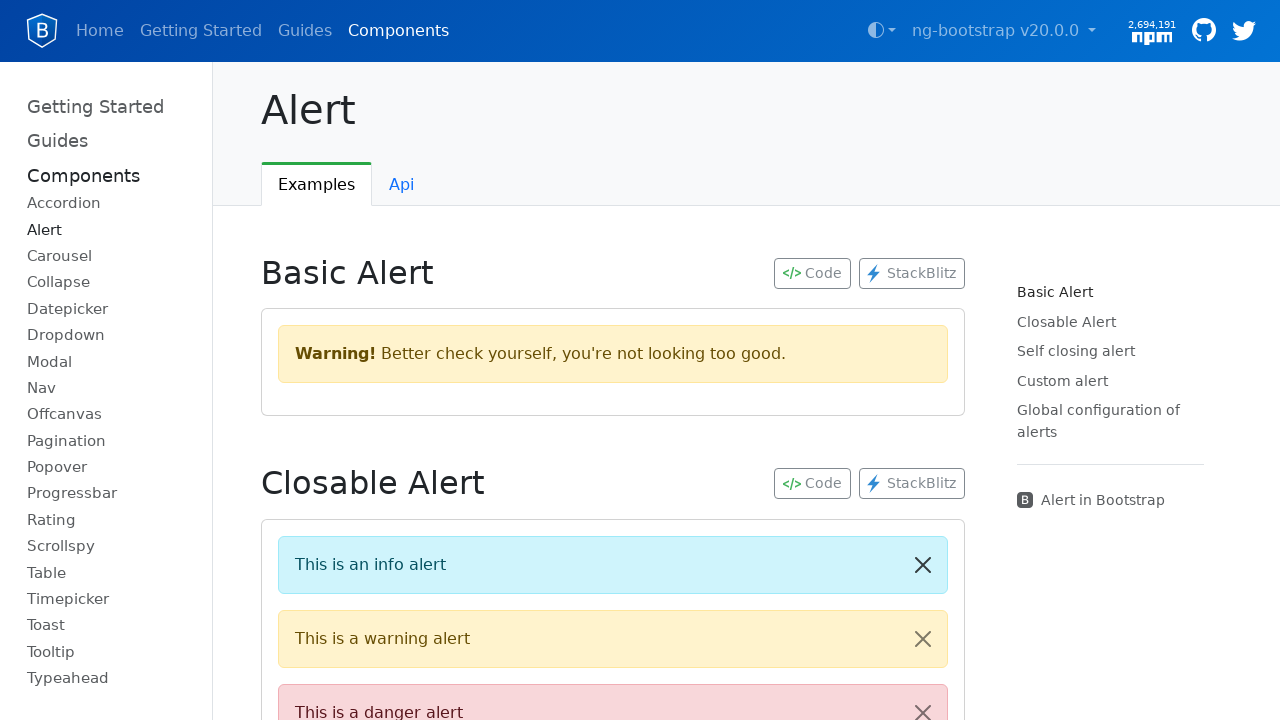

Clicked the 'Change message' button for the first time at (360, 360) on xpath=//button[contains(text(),'Change message')]
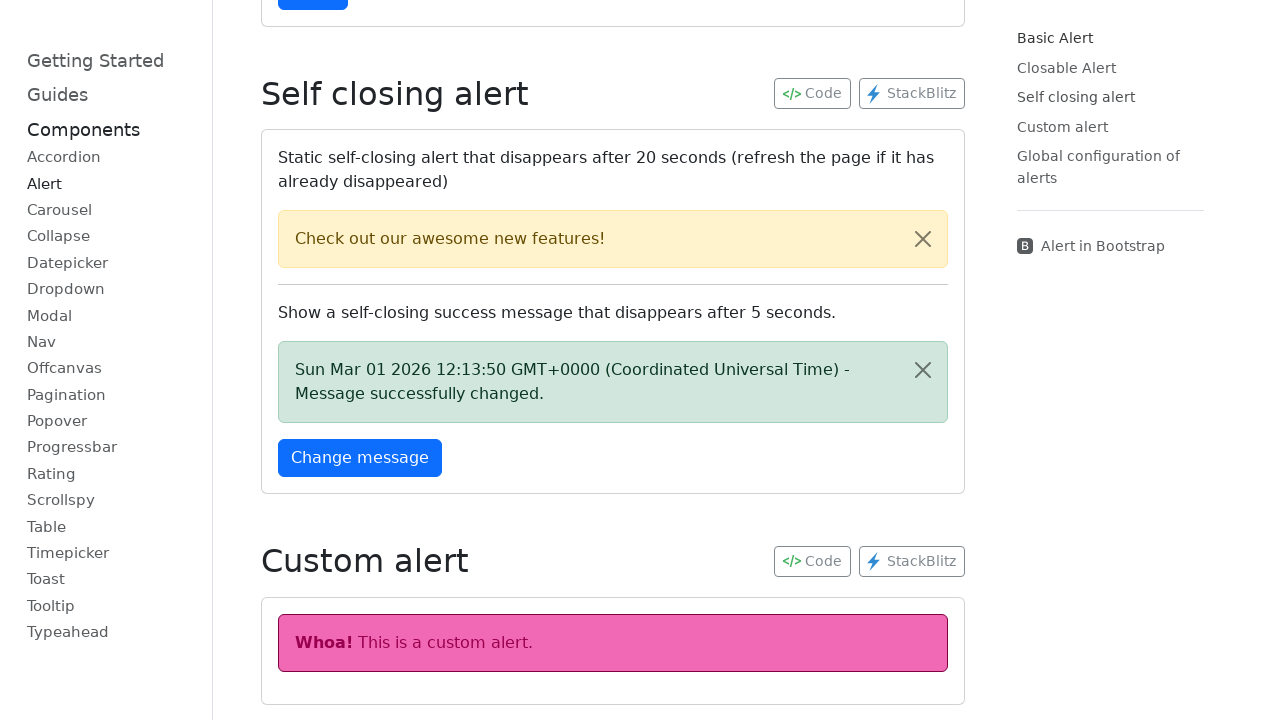

Alert box appeared with initial message
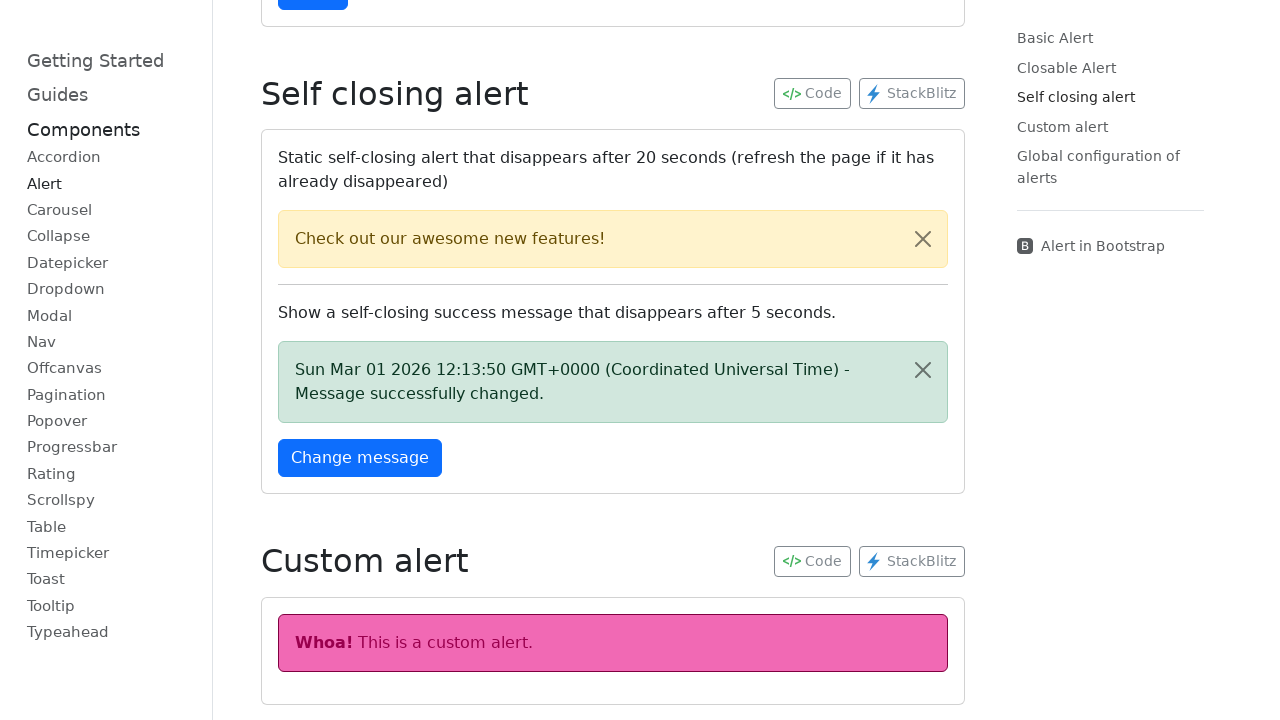

Captured first alert text: 'Sun Mar 01 2026 12:13:50 GMT+0000 (Coordinated Universal Time) - Message successfully changed.'
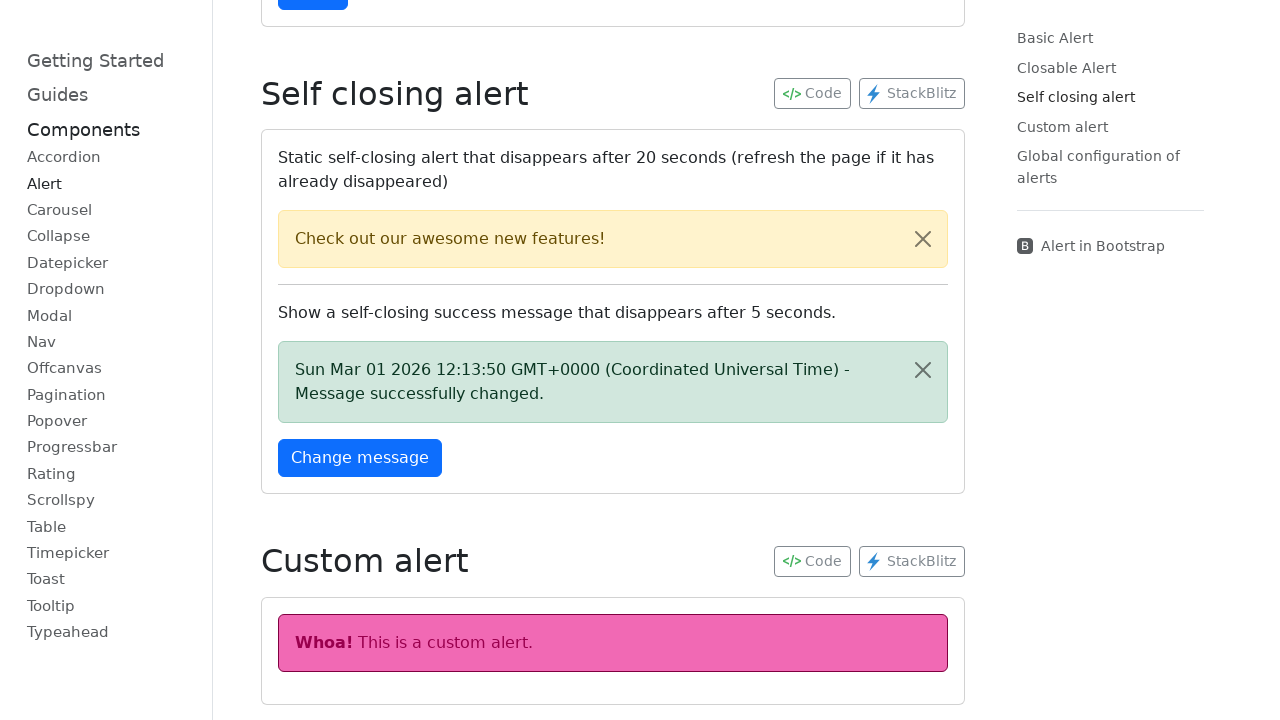

Waited 1 second before second button click
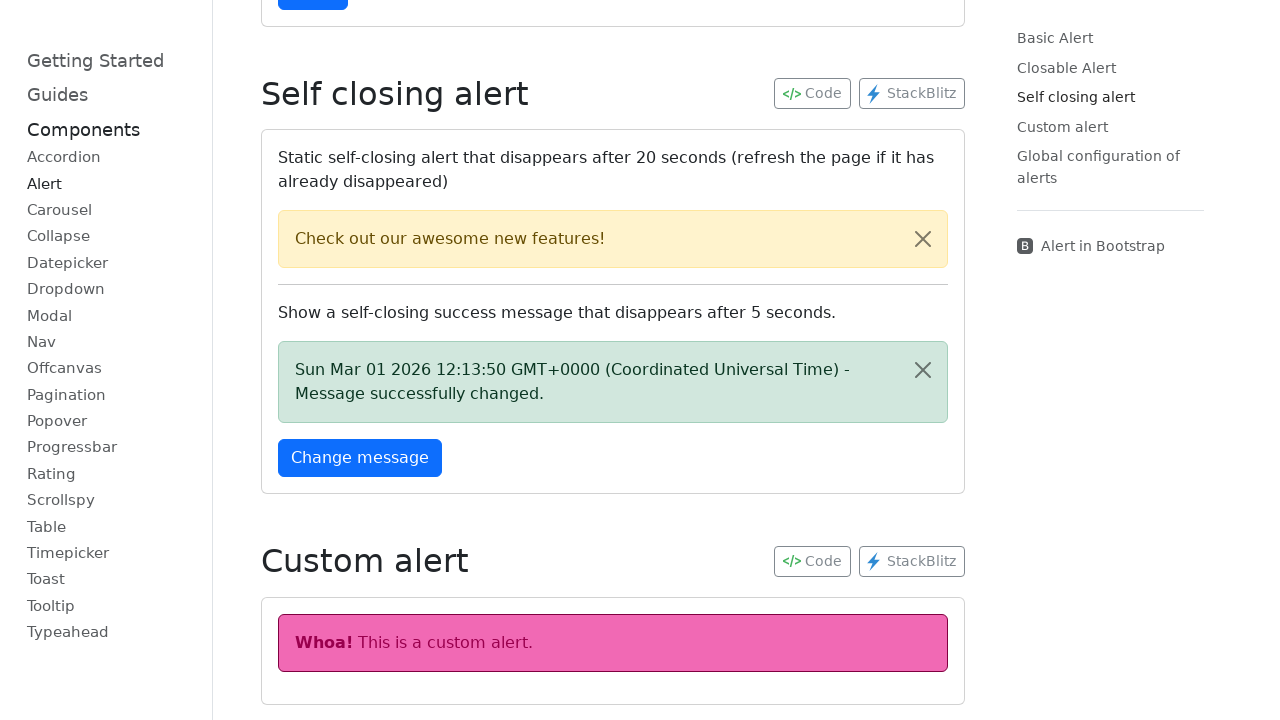

Clicked the 'Change message' button for the second time at (360, 458) on xpath=//button[contains(text(),'Change message')]
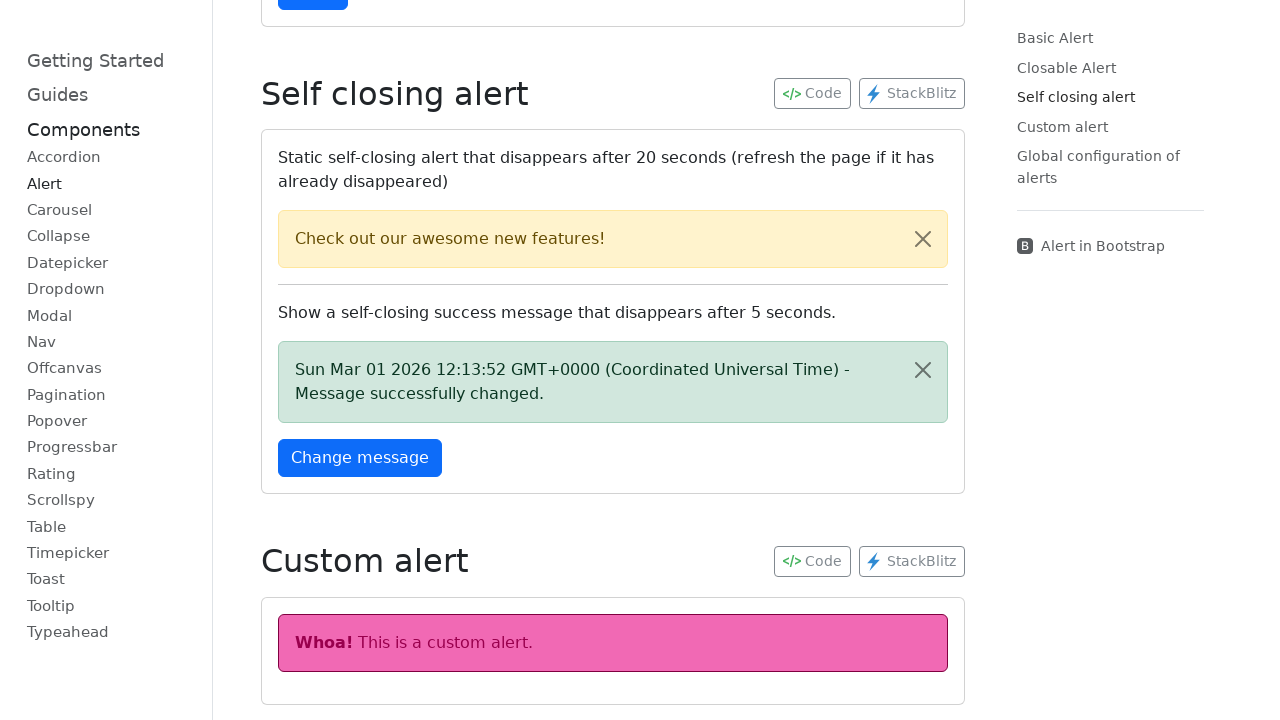

Alert box appeared with updated message
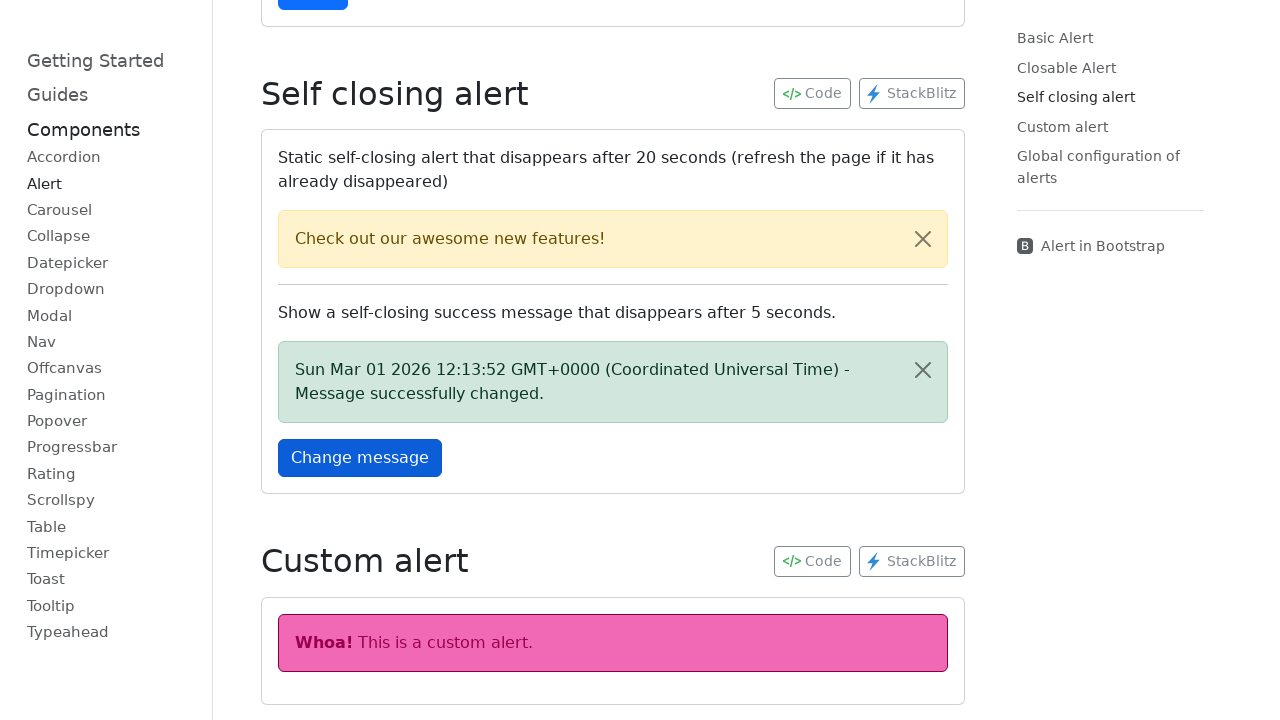

Captured second alert text: 'Sun Mar 01 2026 12:13:52 GMT+0000 (Coordinated Universal Time) - Message successfully changed.'
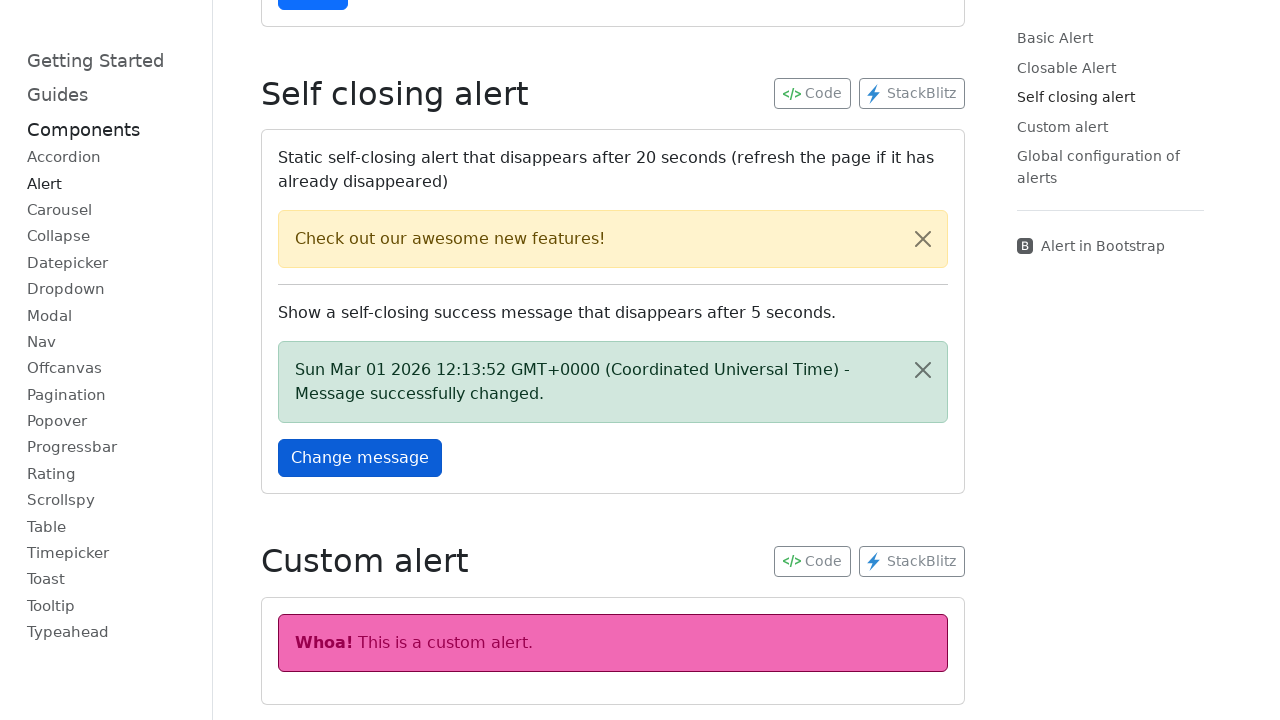

Assertion passed: alert text changed between first and second click
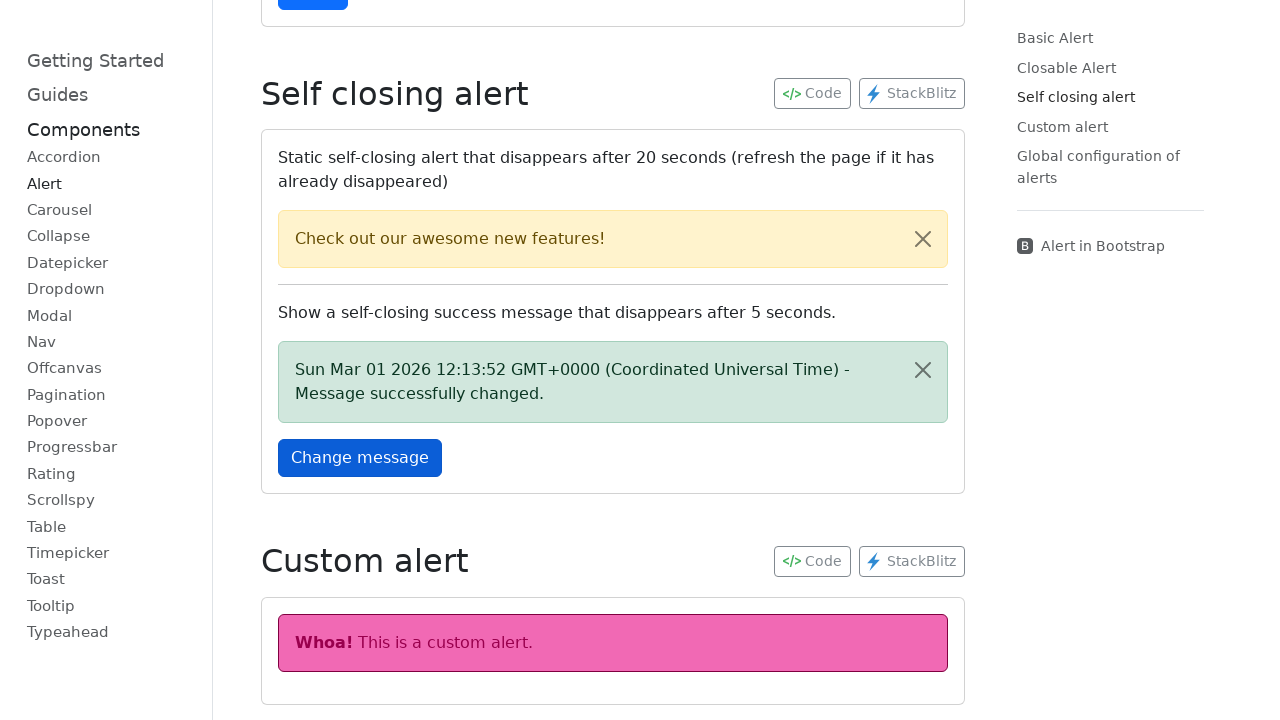

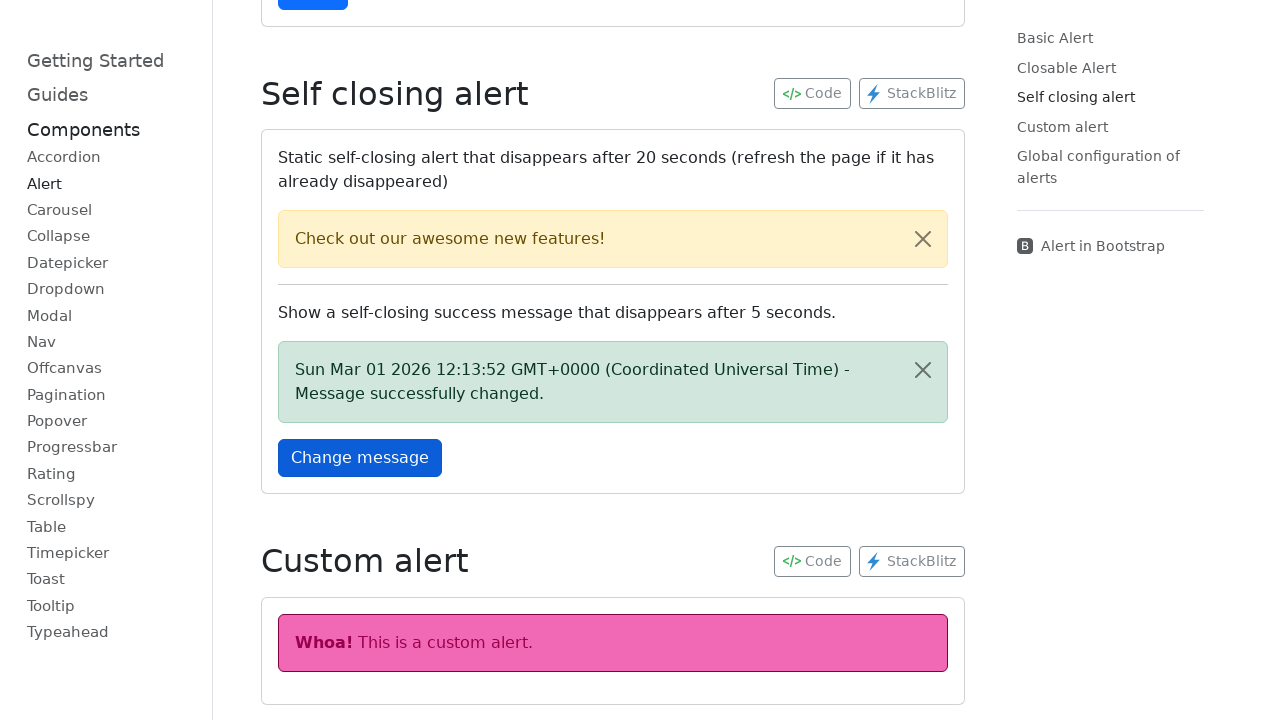